Tests dynamic loading functionality where an element is hidden initially and becomes visible after clicking the start button and waiting for loading to complete.

Starting URL: http://the-internet.herokuapp.com/dynamic_loading/1

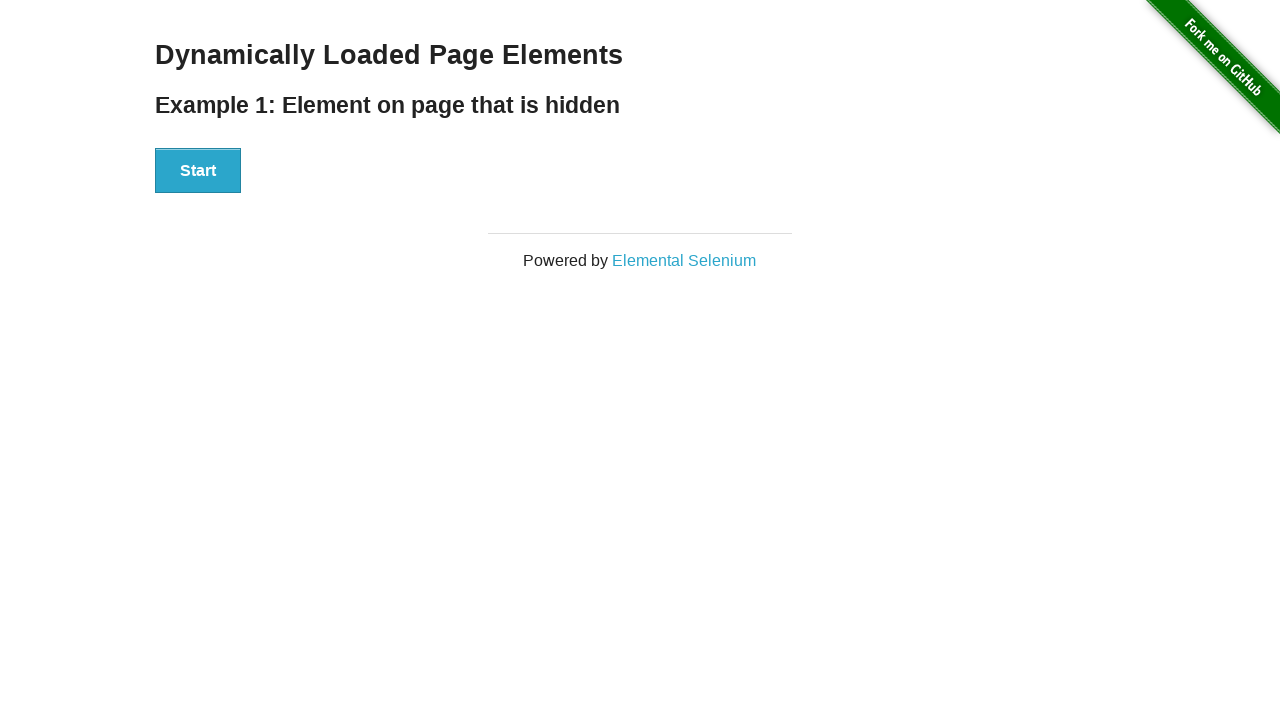

Clicked the Start button to initiate dynamic loading at (198, 171) on #start button
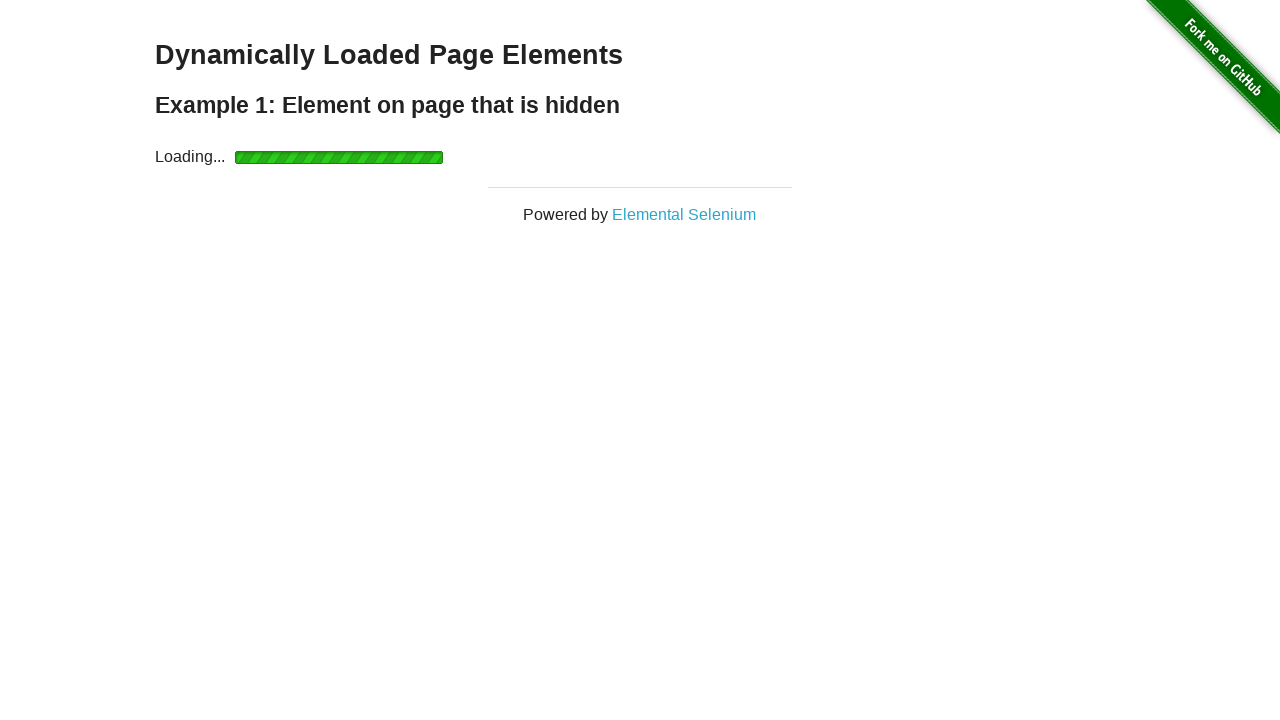

Waited for the finish element to become visible after loading completed
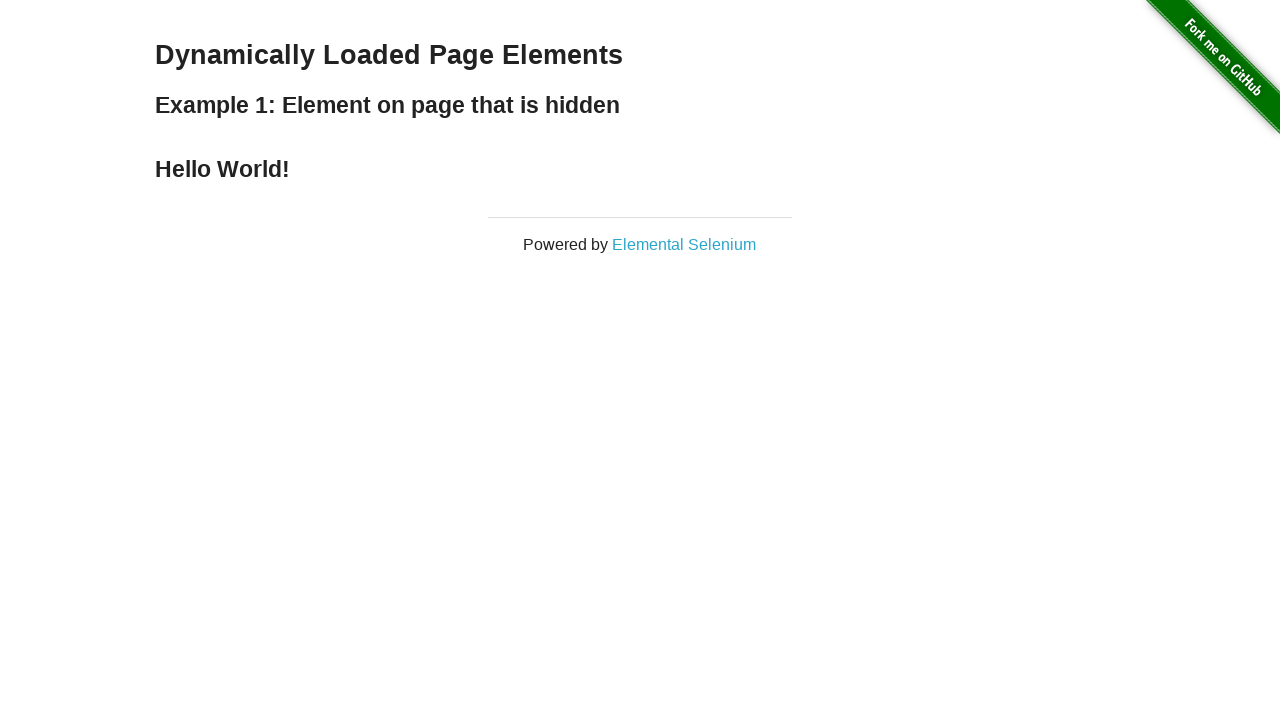

Verified that the finish element is visible
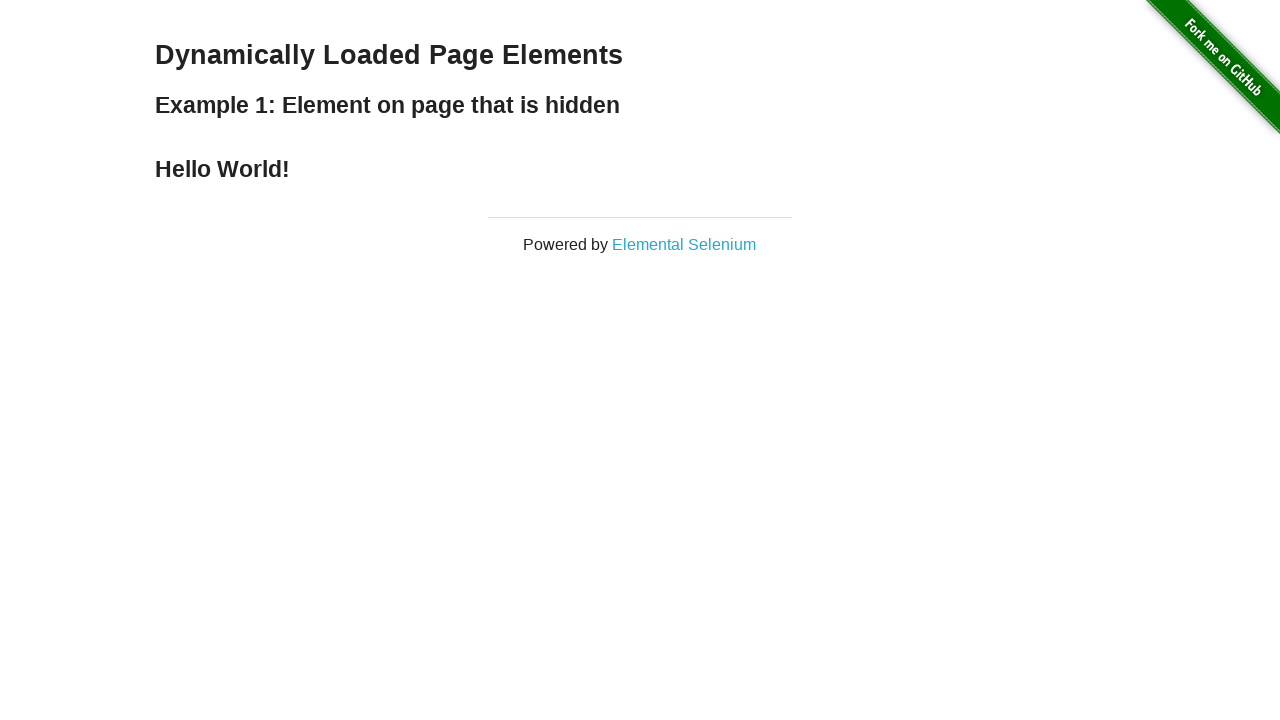

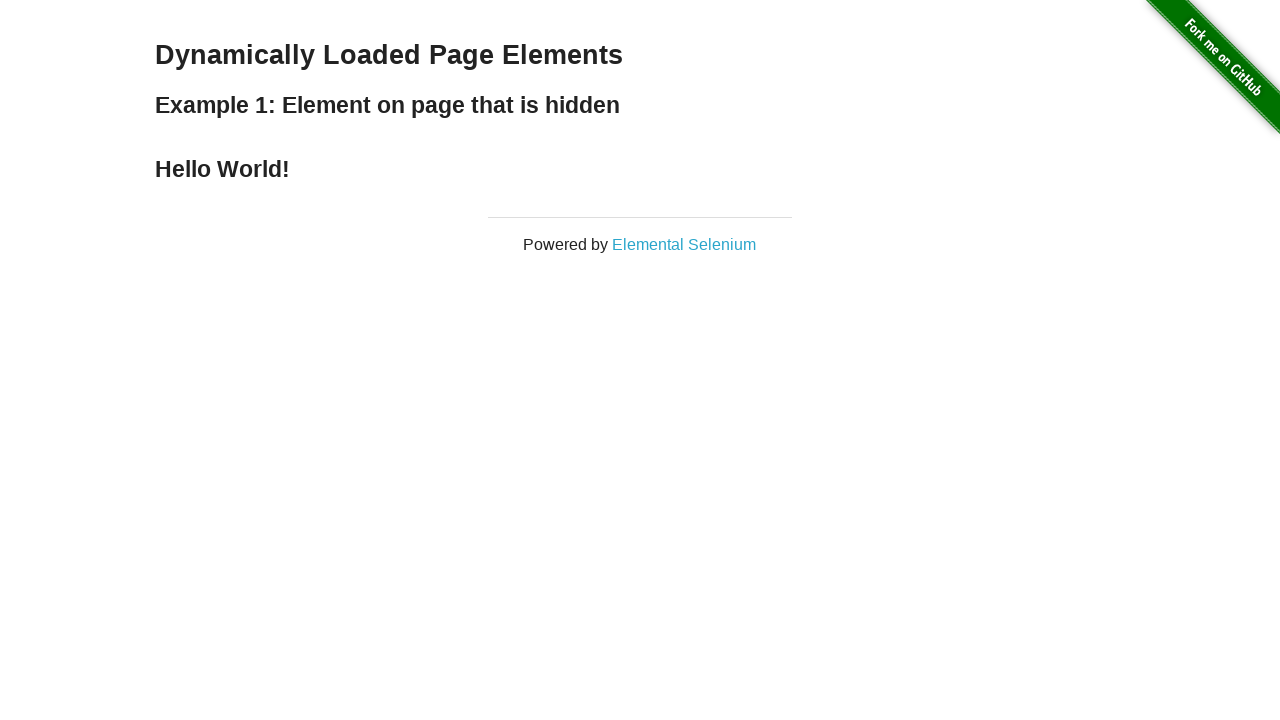